Navigates to a demo registration page and fills the first input field found by tagName with a text value

Starting URL: https://demo.automationtesting.in/Register.html

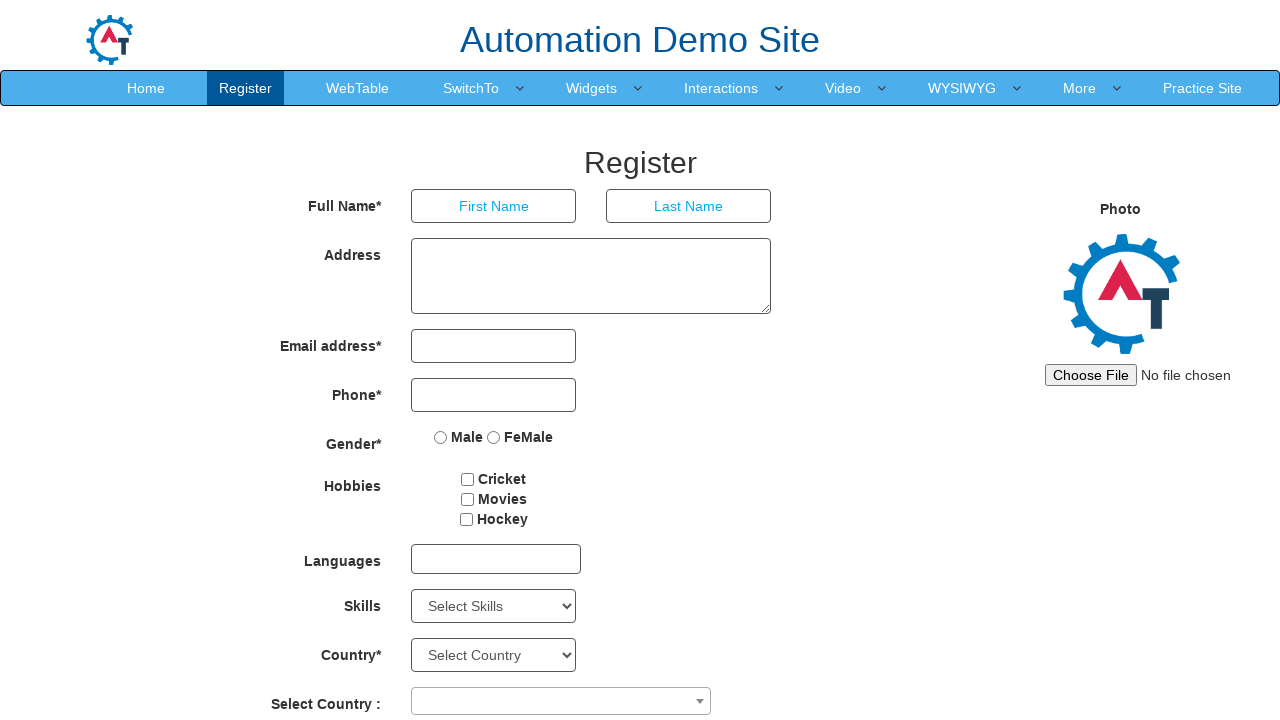

Navigated to demo registration page
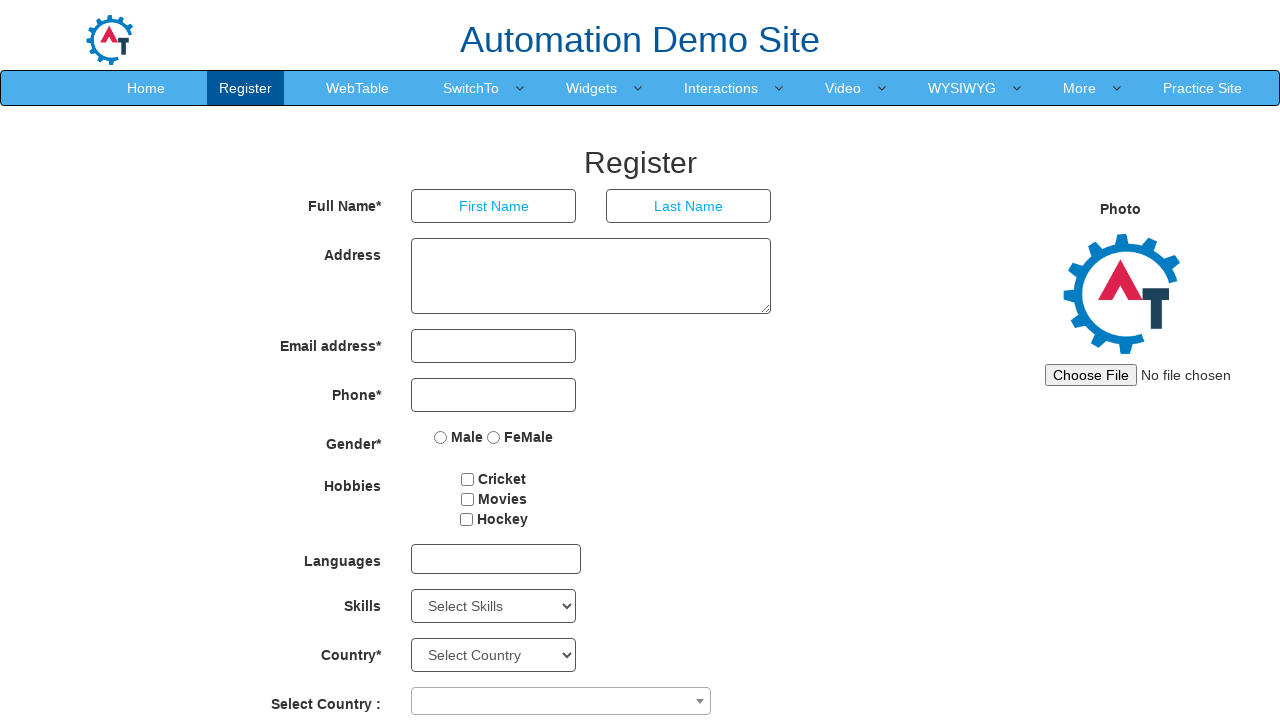

Filled first input field with 'johnsmith42' on input >> nth=0
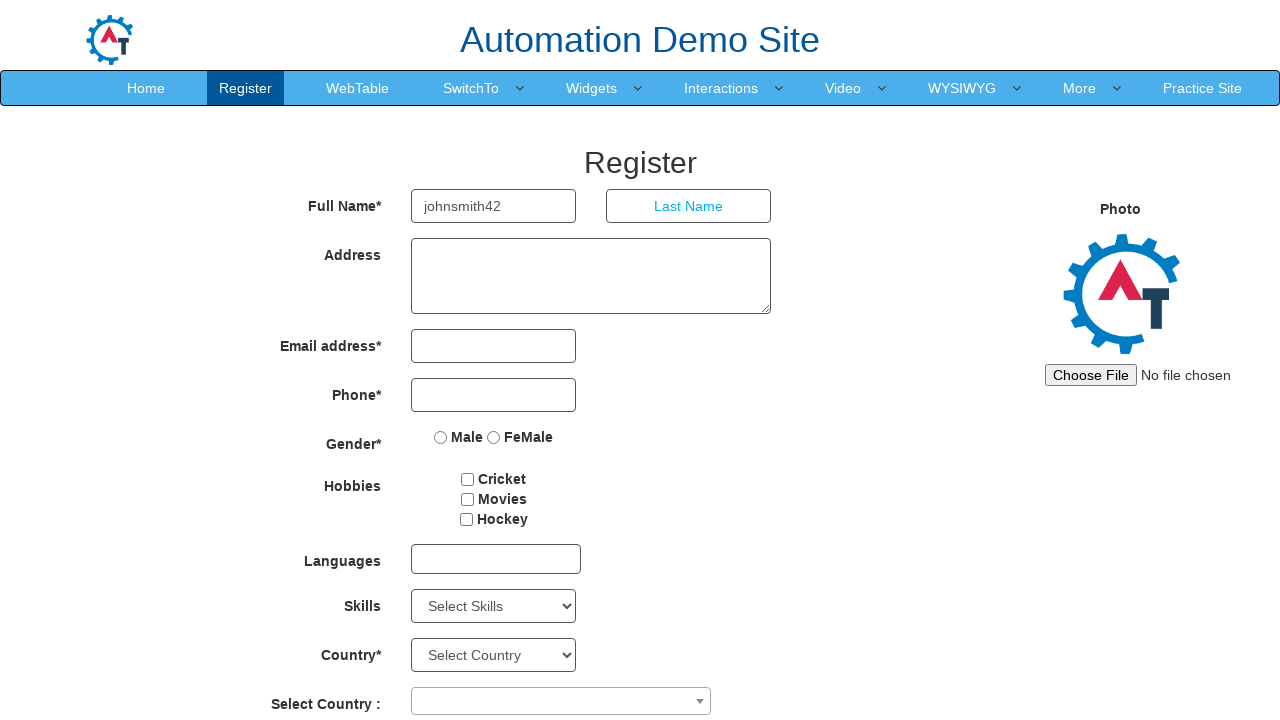

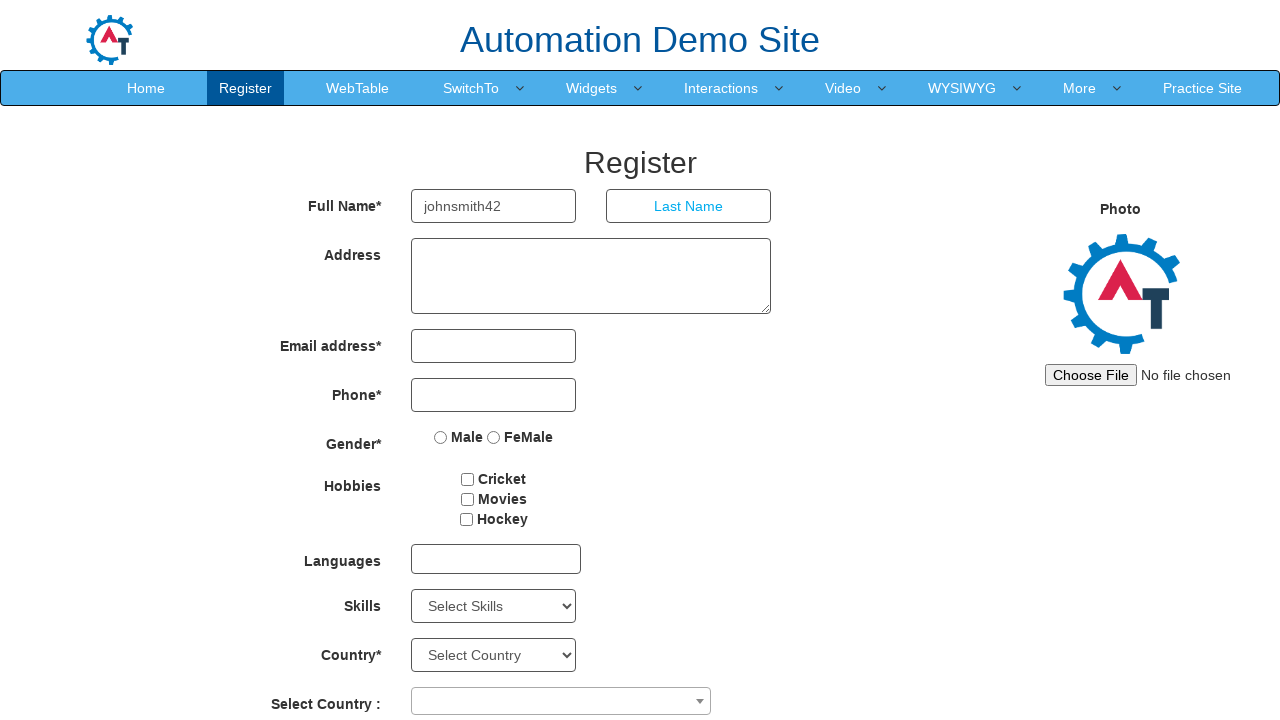